Tests that entered text is trimmed when editing a todo item

Starting URL: https://demo.playwright.dev/todomvc

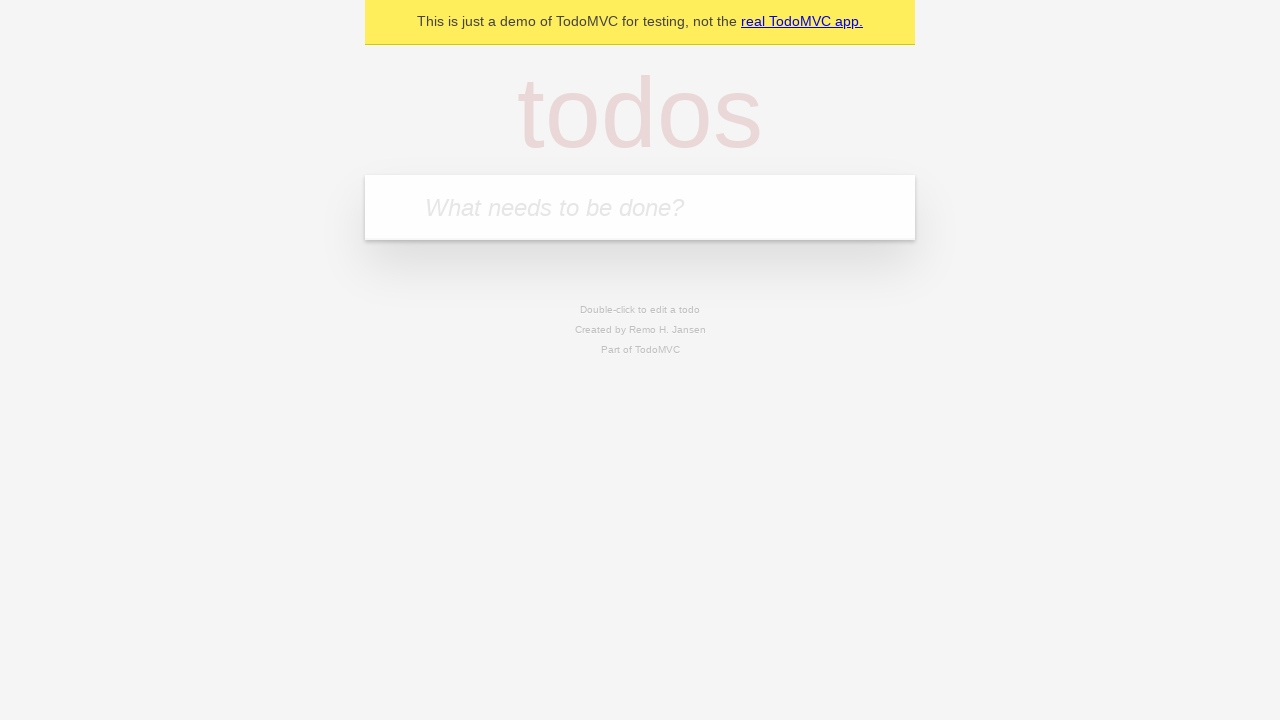

Filled new todo input with 'buy some cheese' on .new-todo
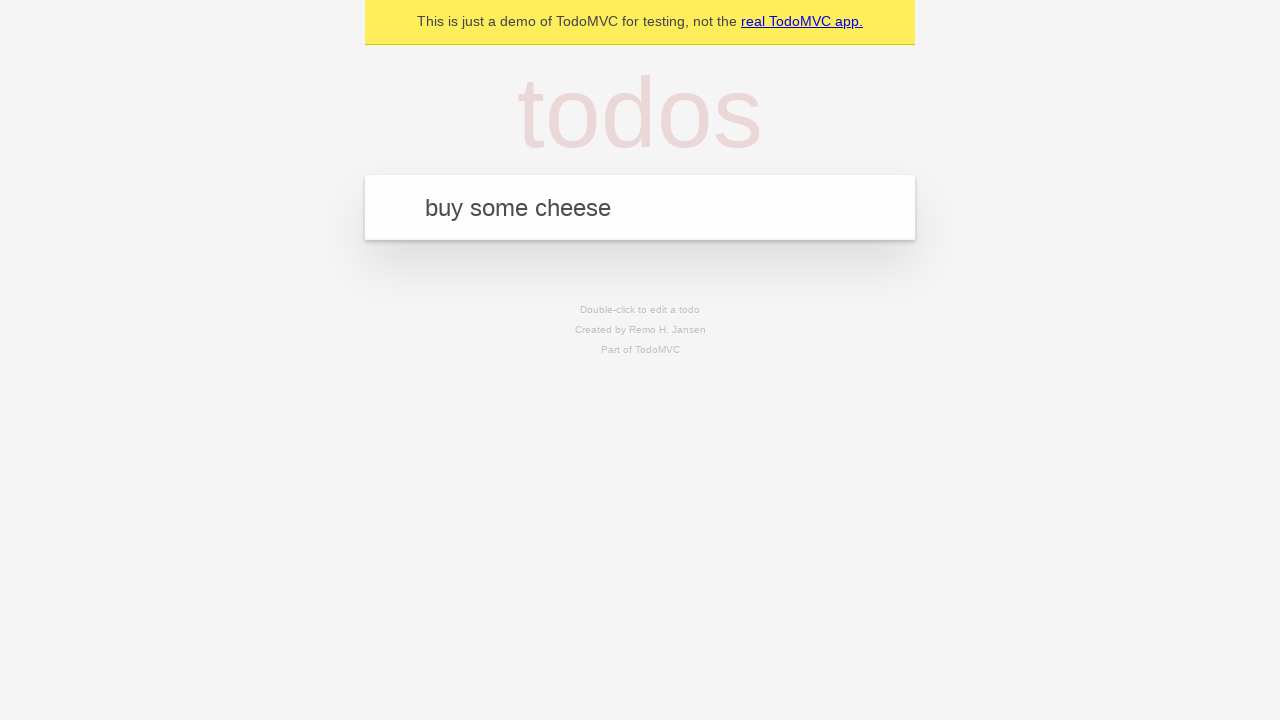

Pressed Enter to add first todo item on .new-todo
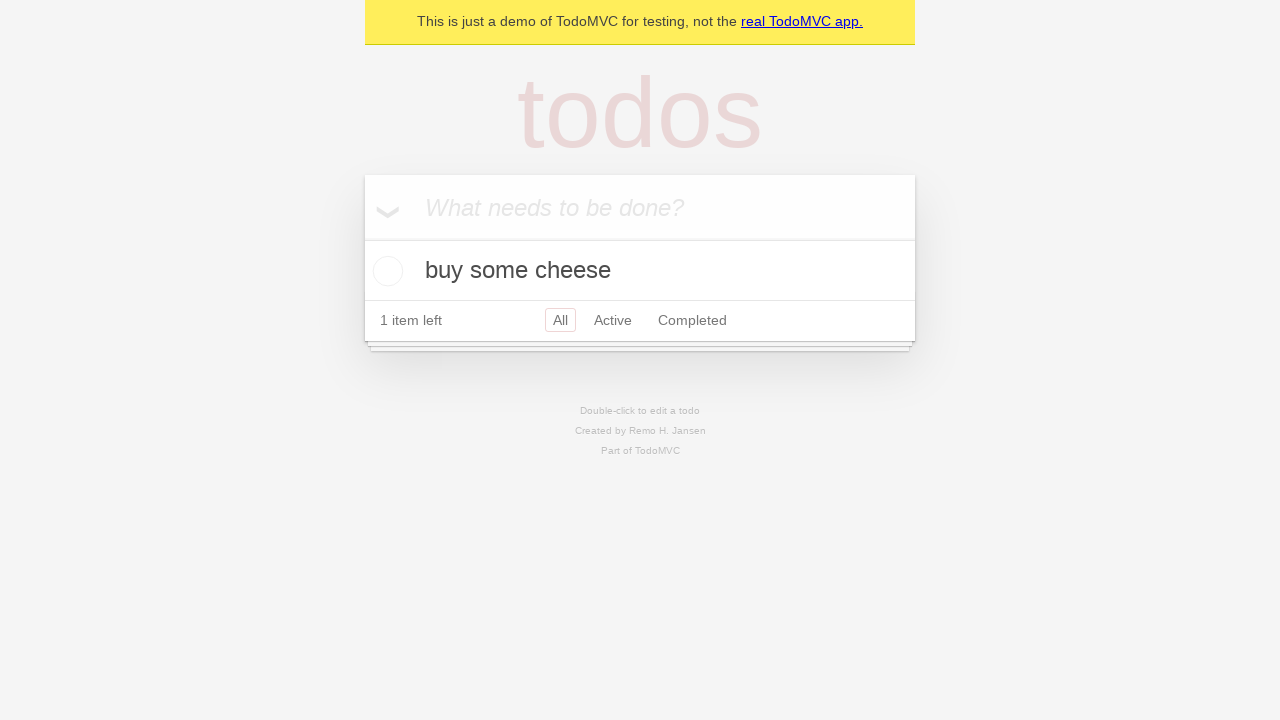

Filled new todo input with 'feed the cat' on .new-todo
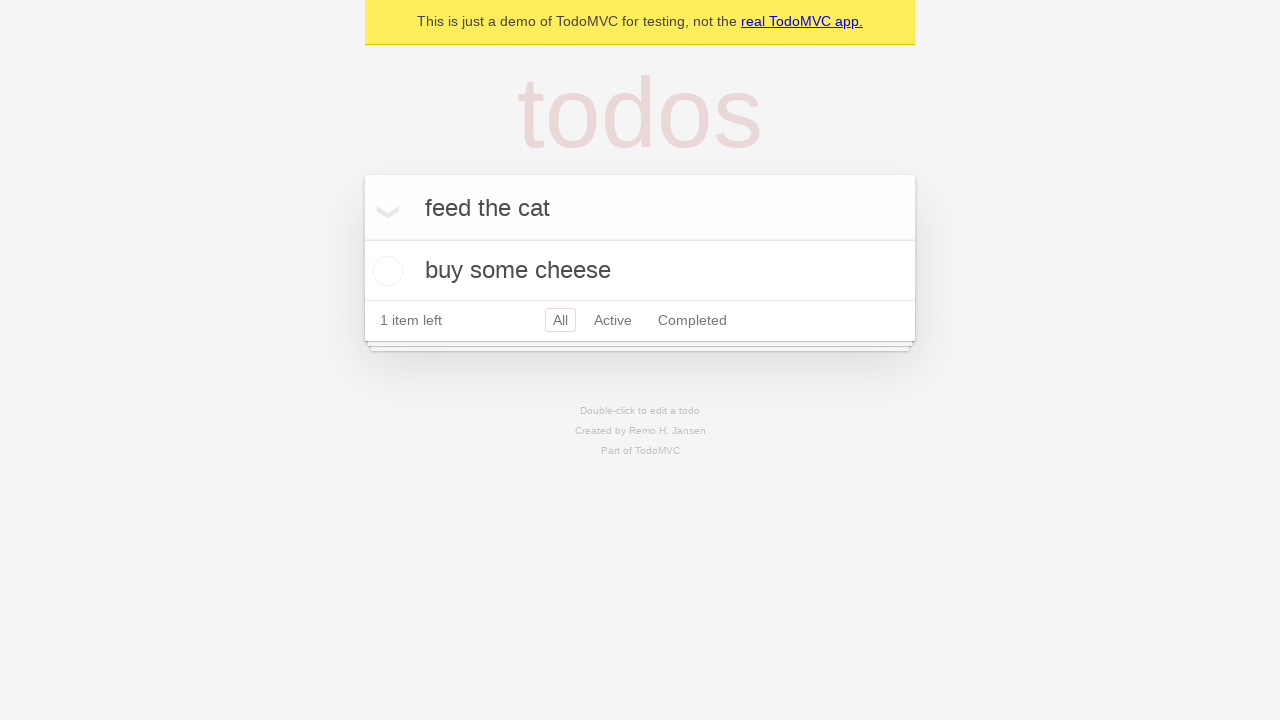

Pressed Enter to add second todo item on .new-todo
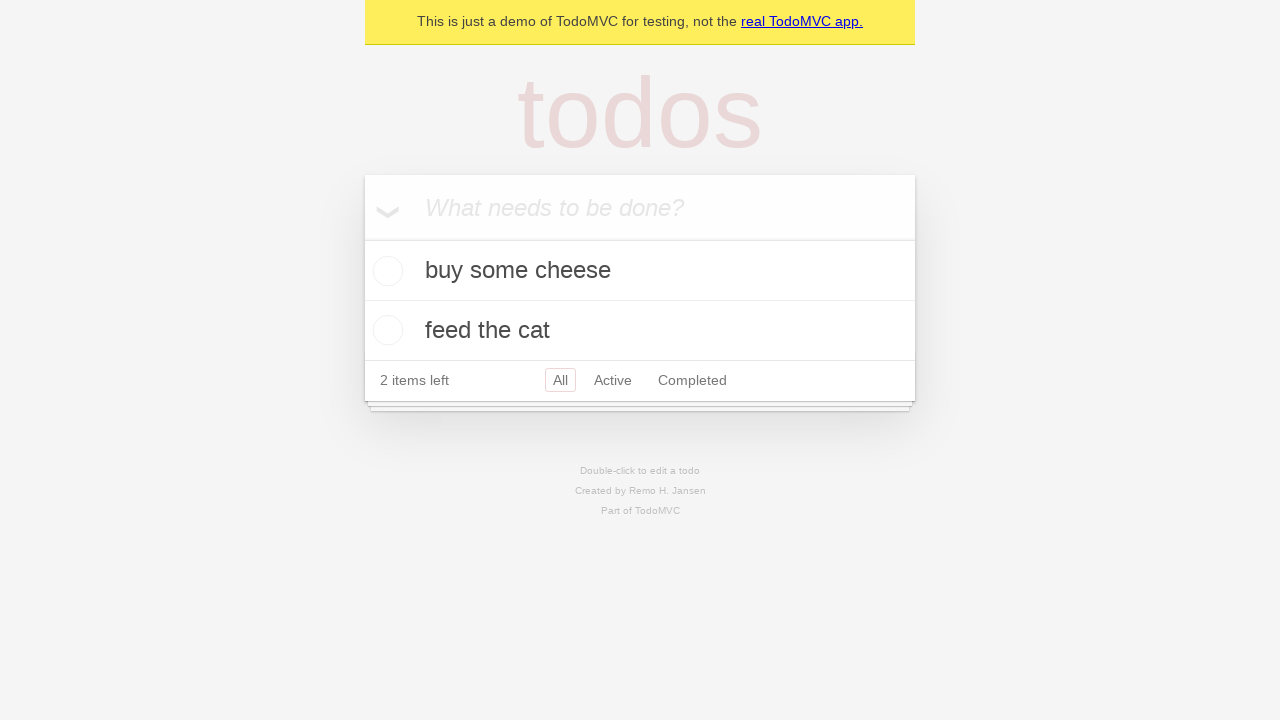

Filled new todo input with 'book a doctors appointment' on .new-todo
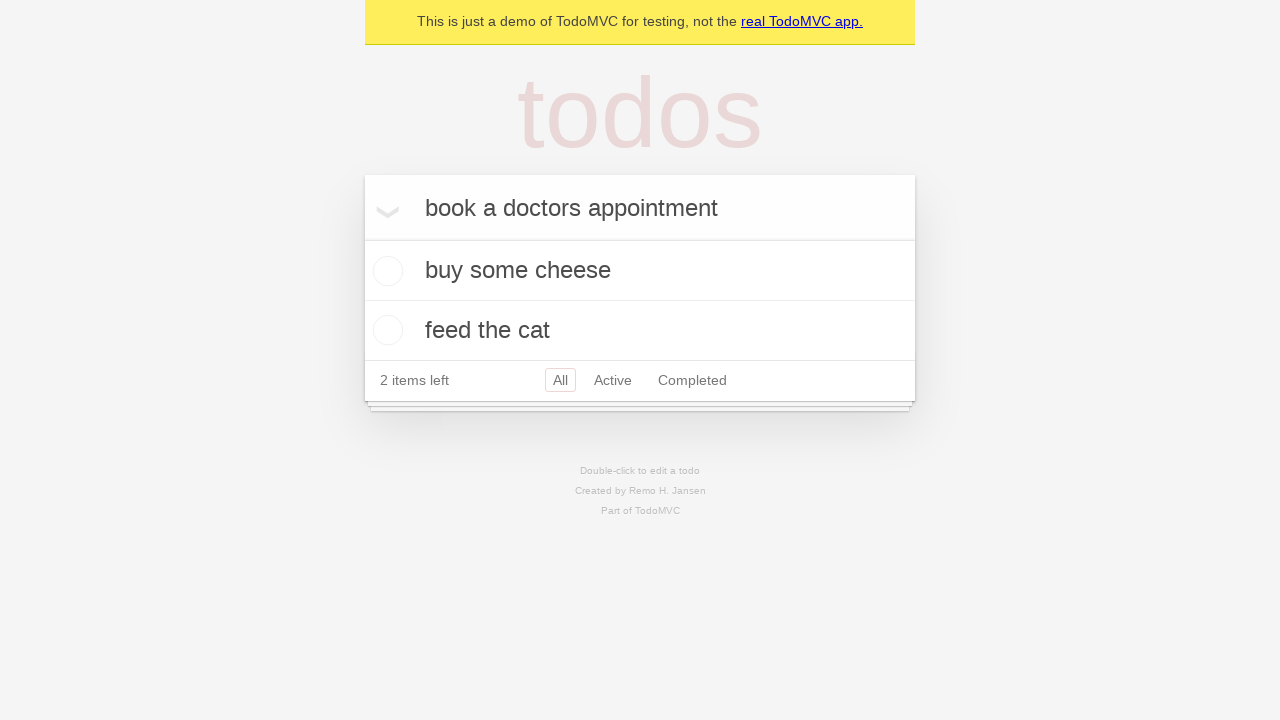

Pressed Enter to add third todo item on .new-todo
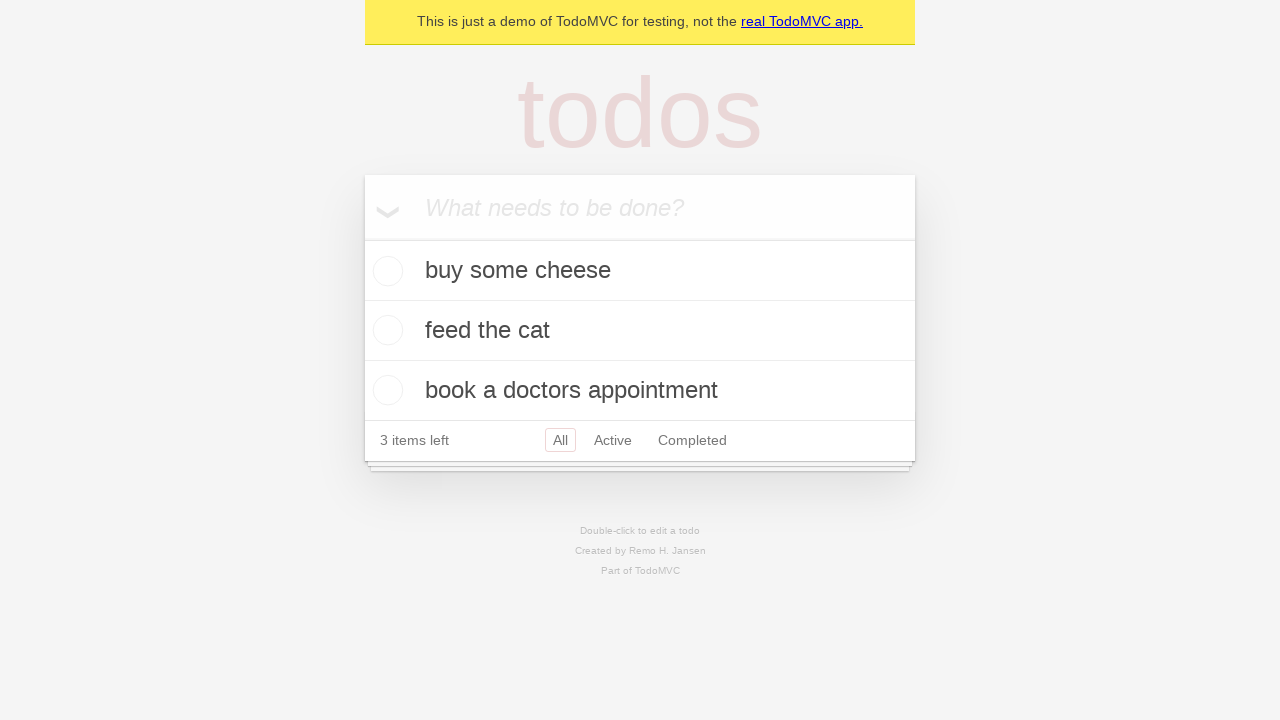

Double-clicked on second todo item to enter edit mode at (640, 331) on .todo-list li >> nth=1
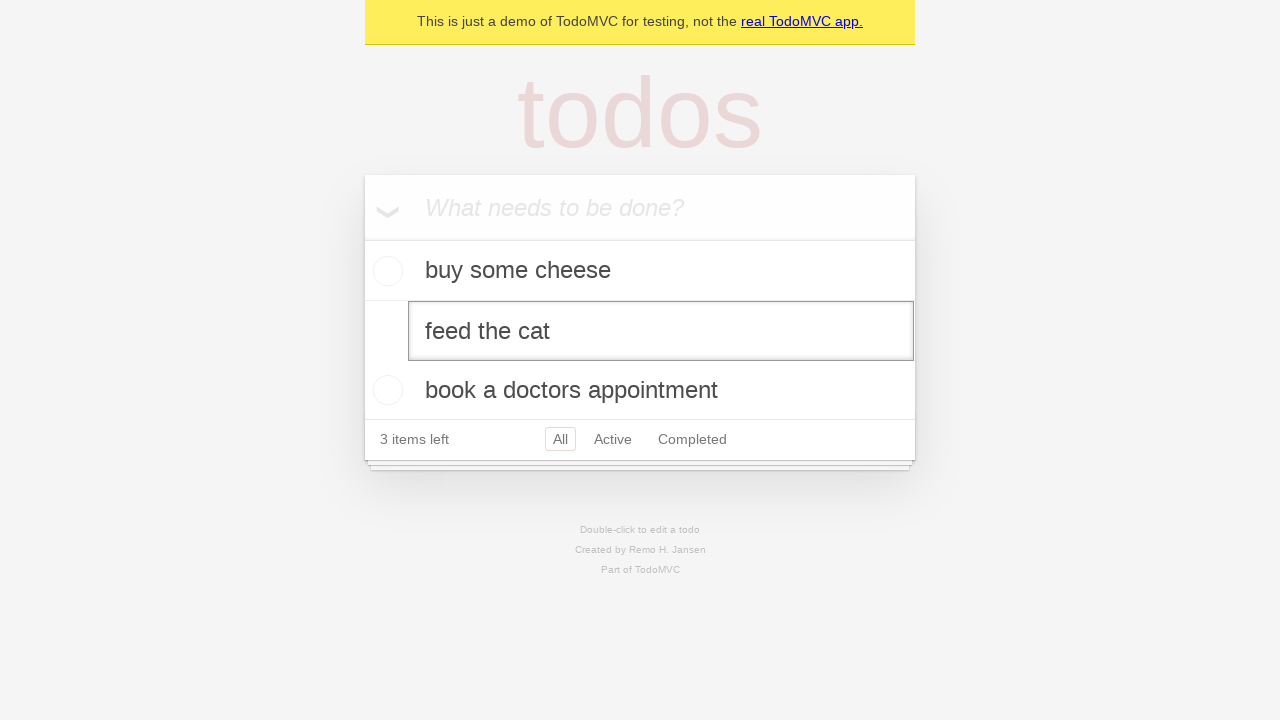

Filled edit field with text containing leading and trailing spaces on .todo-list li >> nth=1 >> .edit
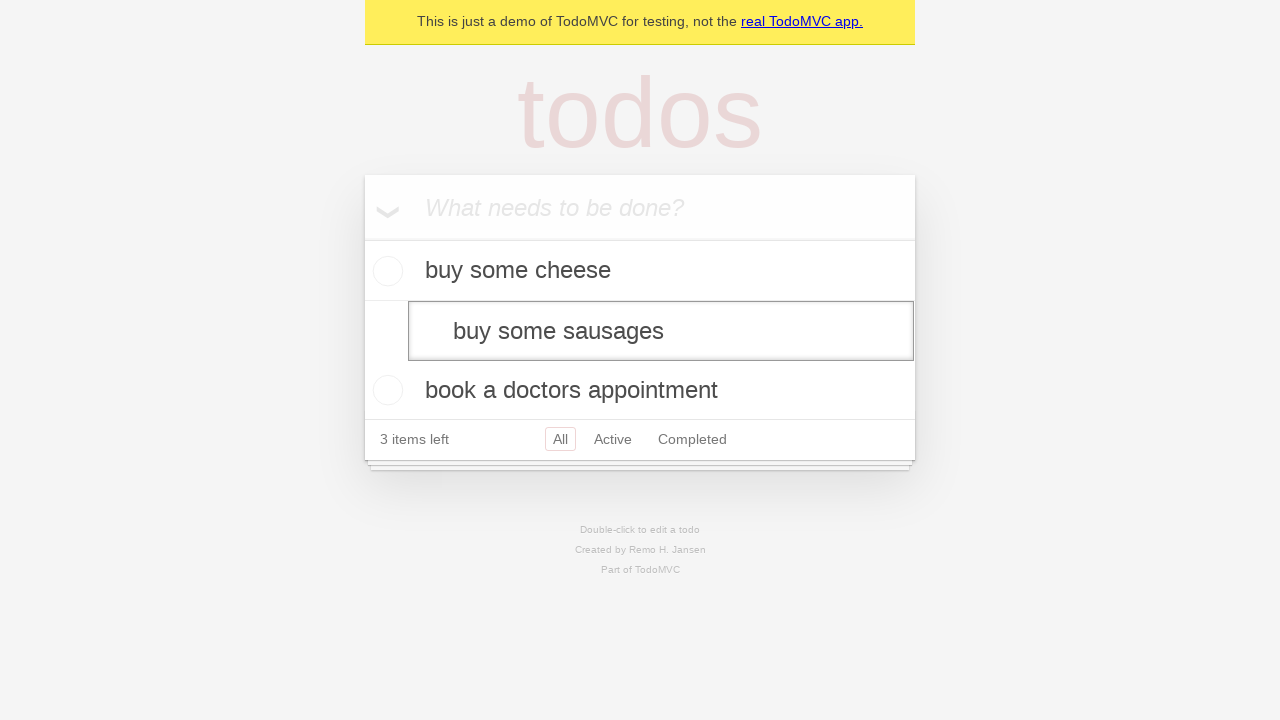

Pressed Enter to save edited todo item with trimmed text on .todo-list li >> nth=1 >> .edit
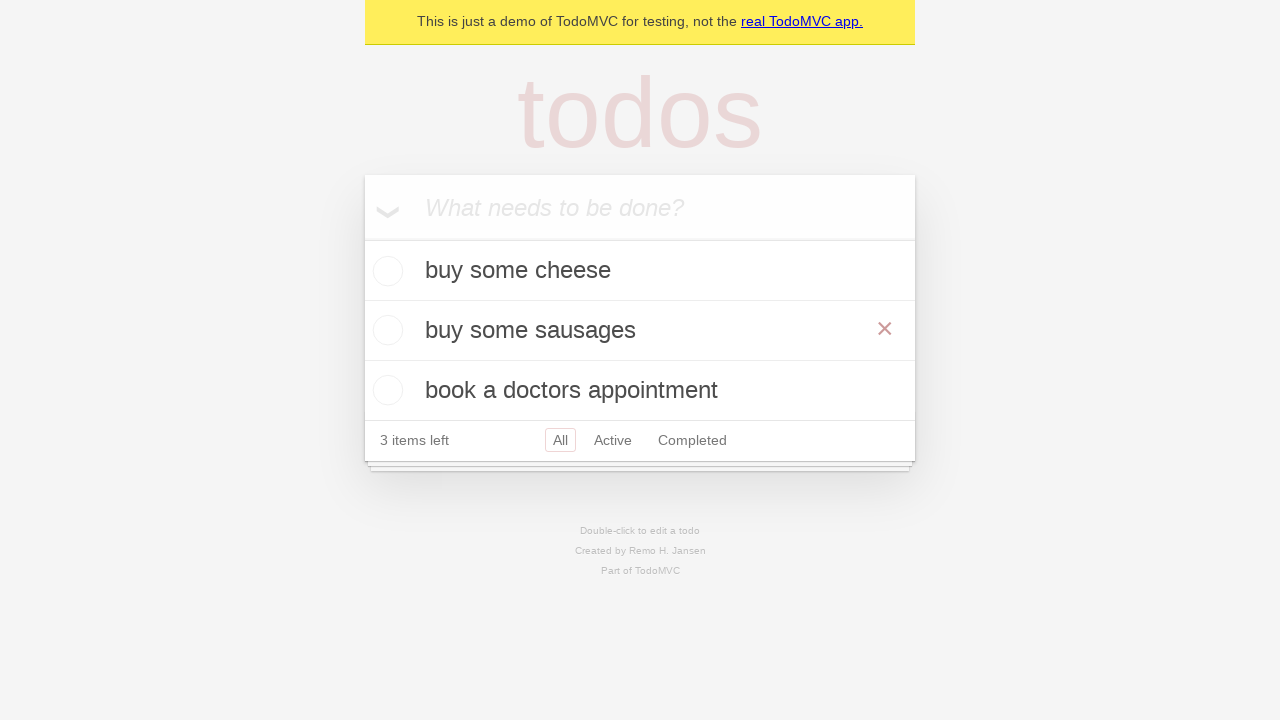

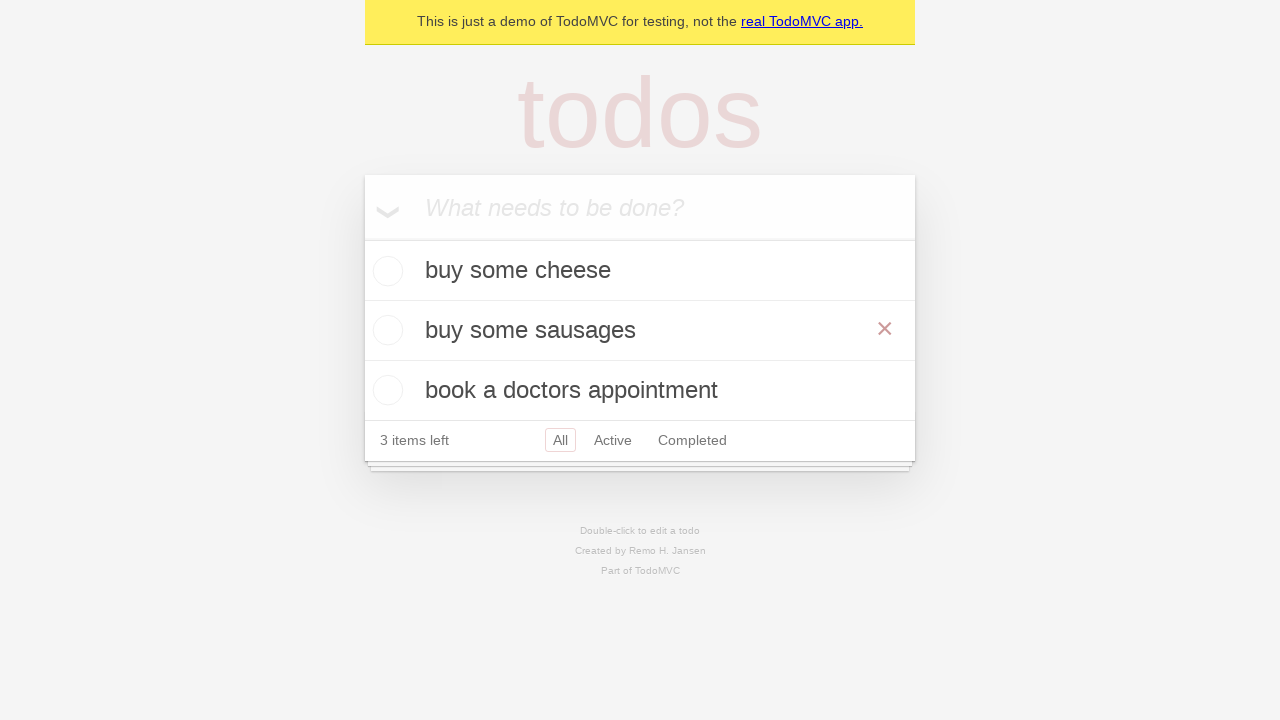